Tests child window handling by clicking a link that opens a new page, extracting text from the new page, and using that text to fill a field on the original page

Starting URL: https://rahulshettyacademy.com/loginpagePractise/

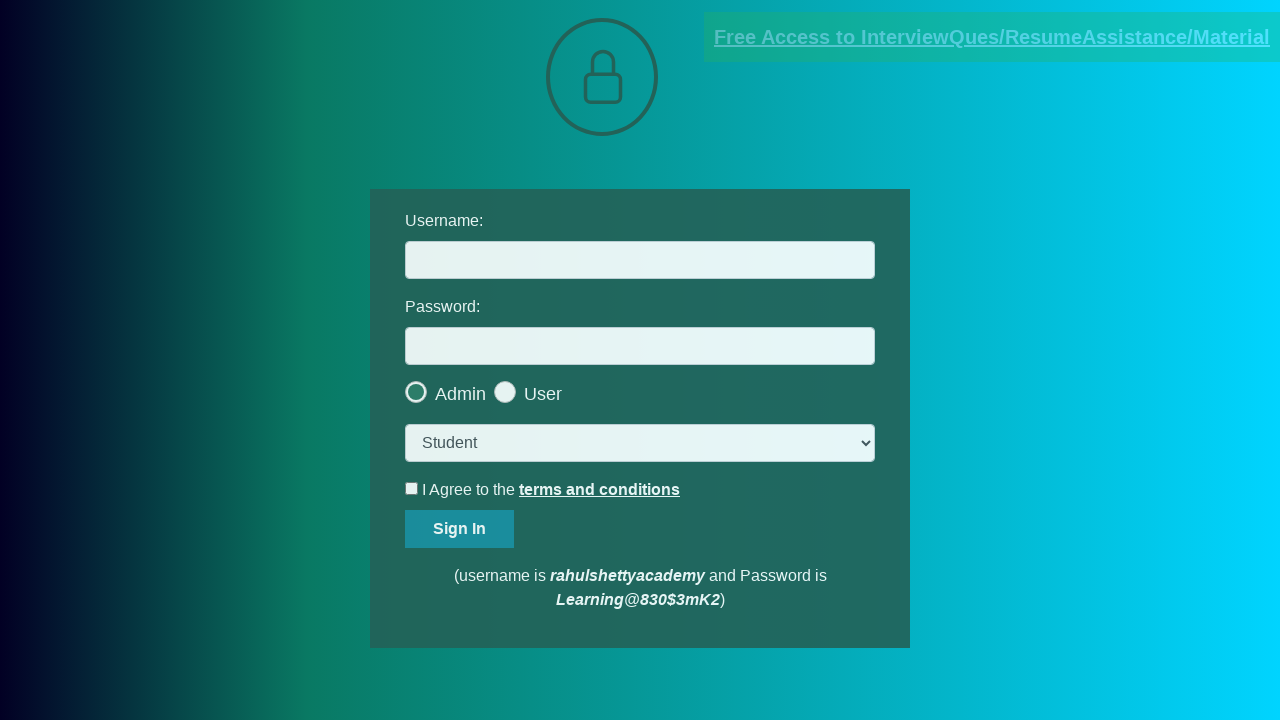

Clicked link to open new page with documents request at (992, 37) on [href*='documents-request']
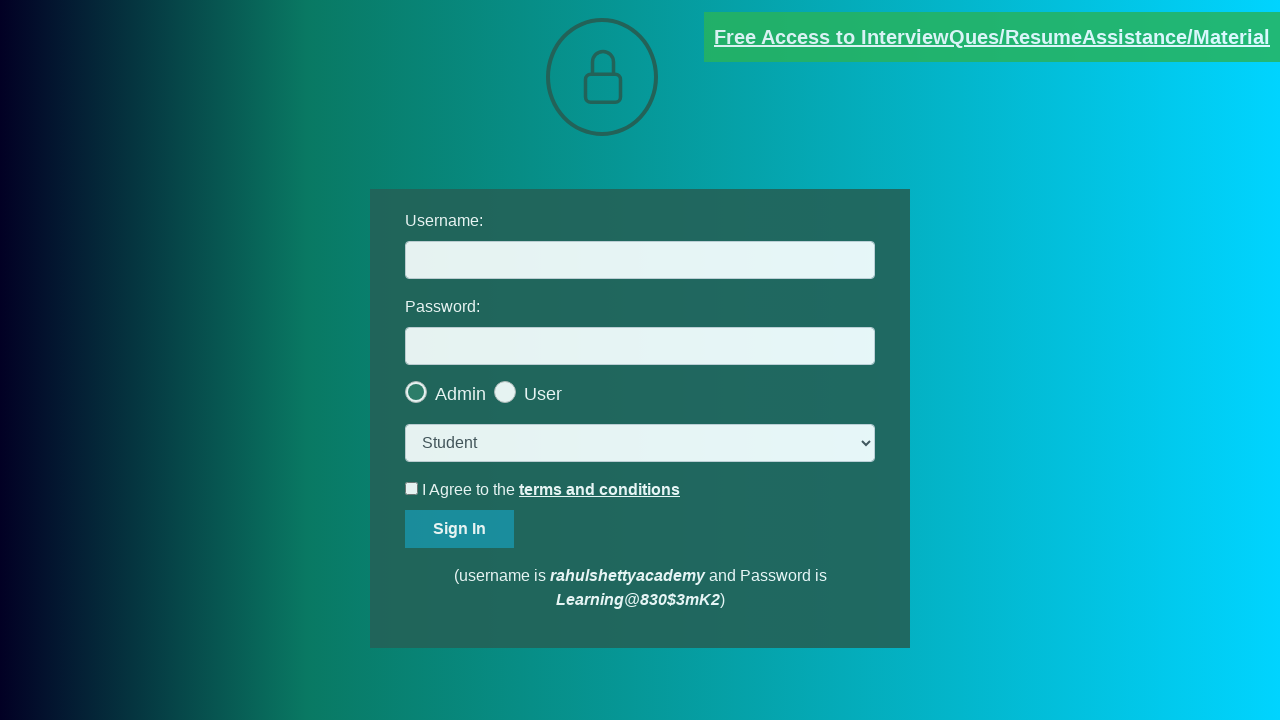

New page opened and captured
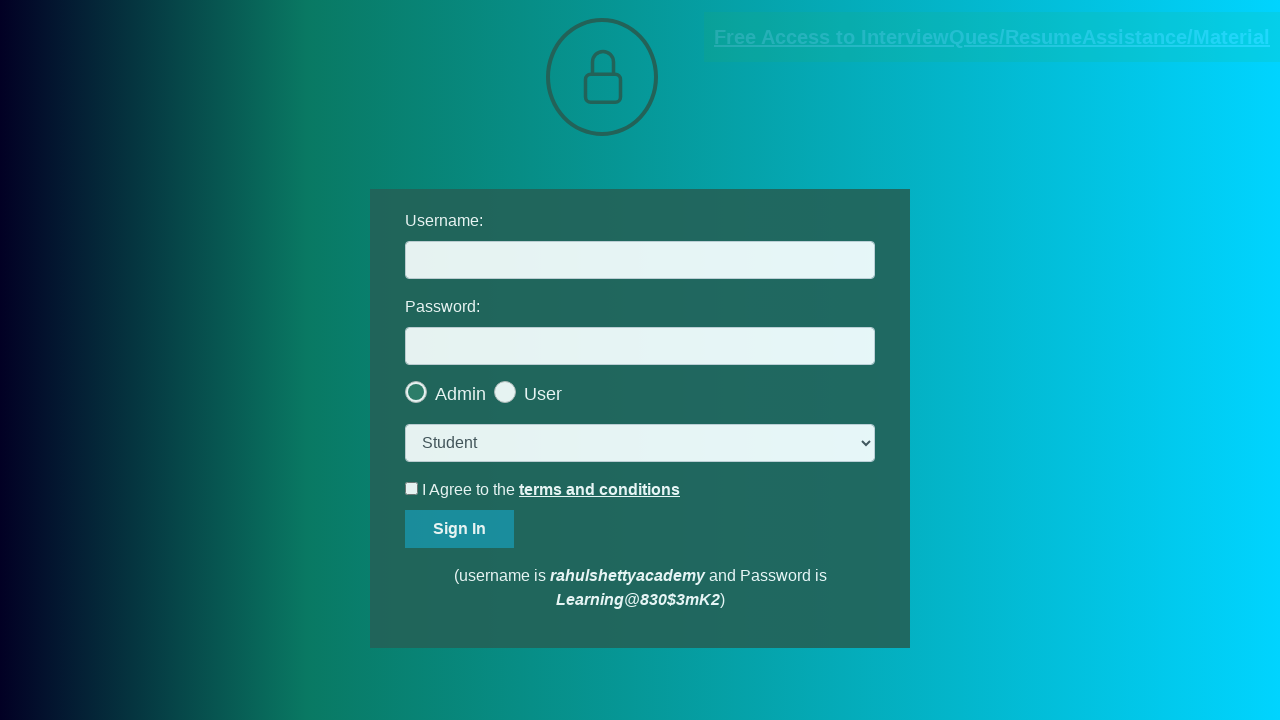

New page fully loaded
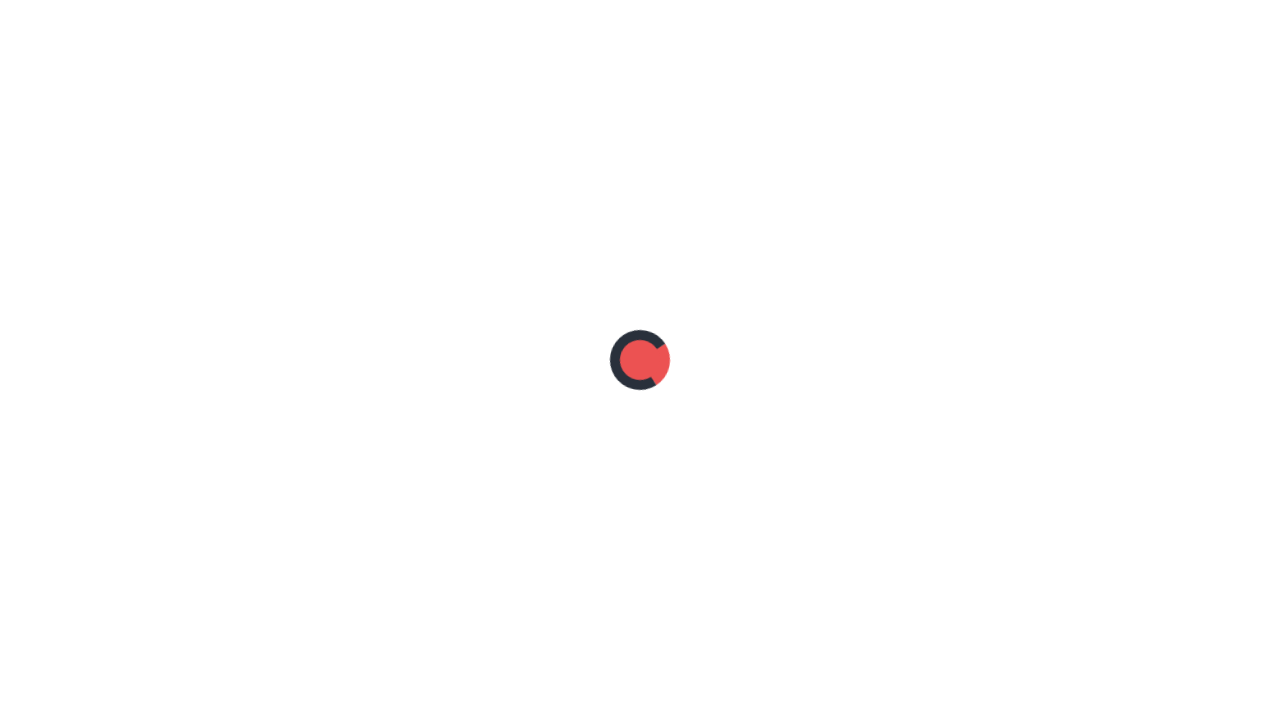

Extracted text from red paragraph element on new page
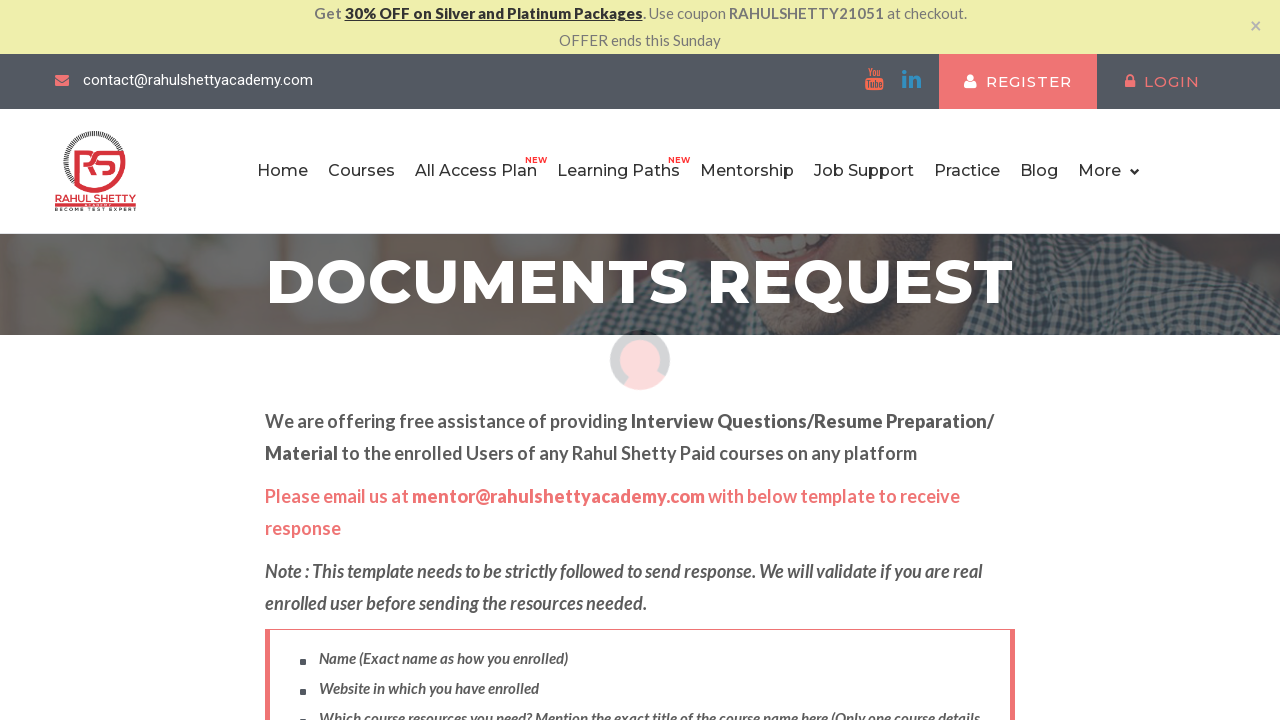

Extracted domain 'rahulshettyacademy.com' from text
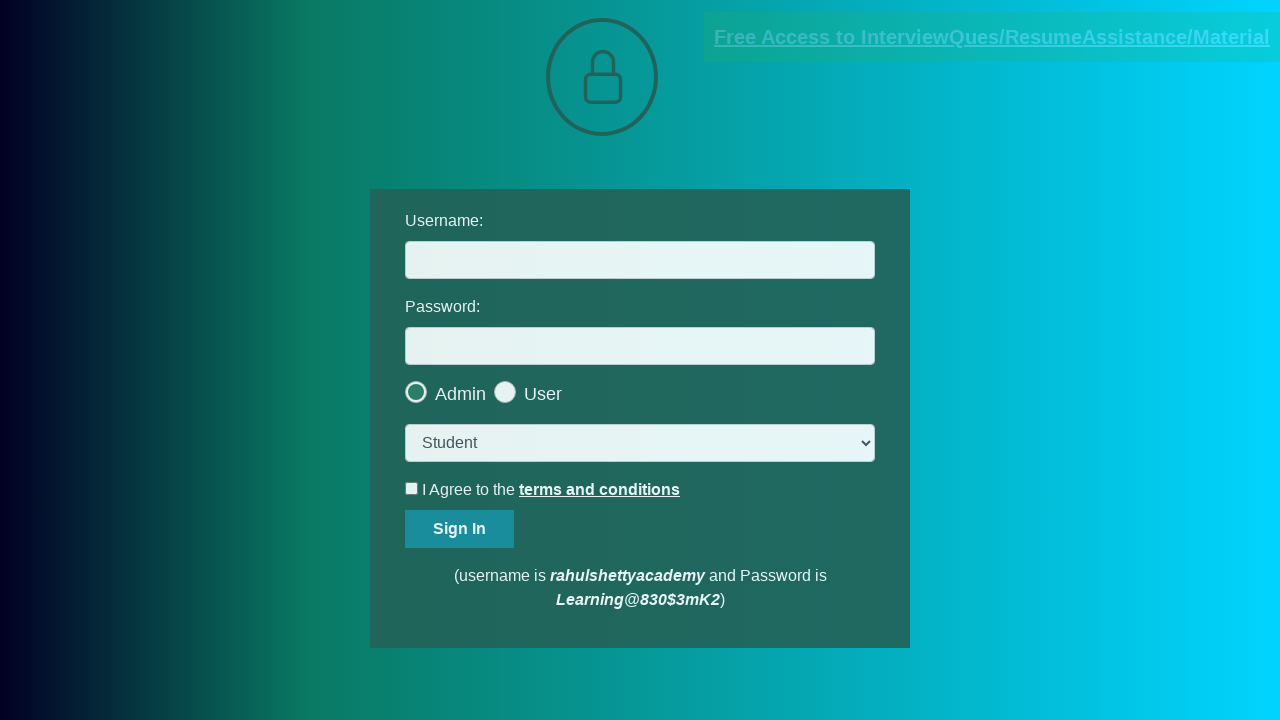

Filled username field with extracted domain 'rahulshettyacademy.com' on #username
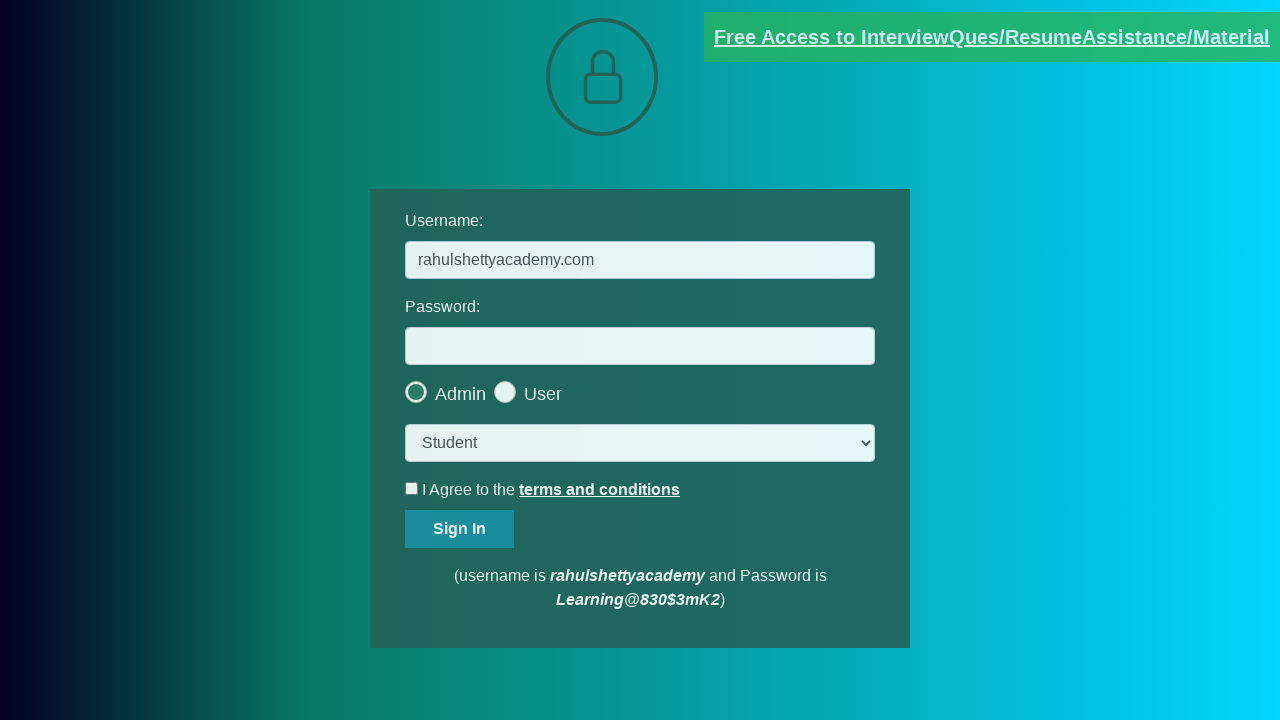

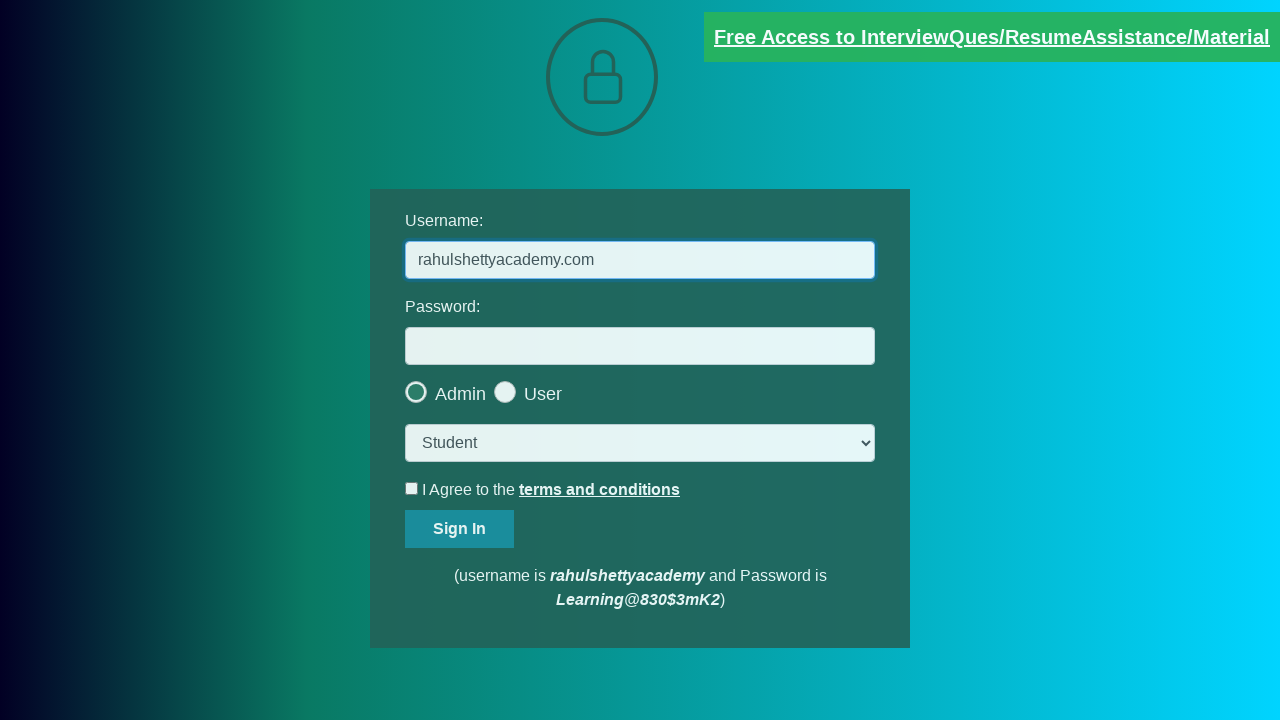